Tests JavaScript alert dialog functionality including accepting alerts, dismissing alerts, and entering text into prompt dialogs on a demo testing website.

Starting URL: https://demo.automationtesting.in/Alerts.html

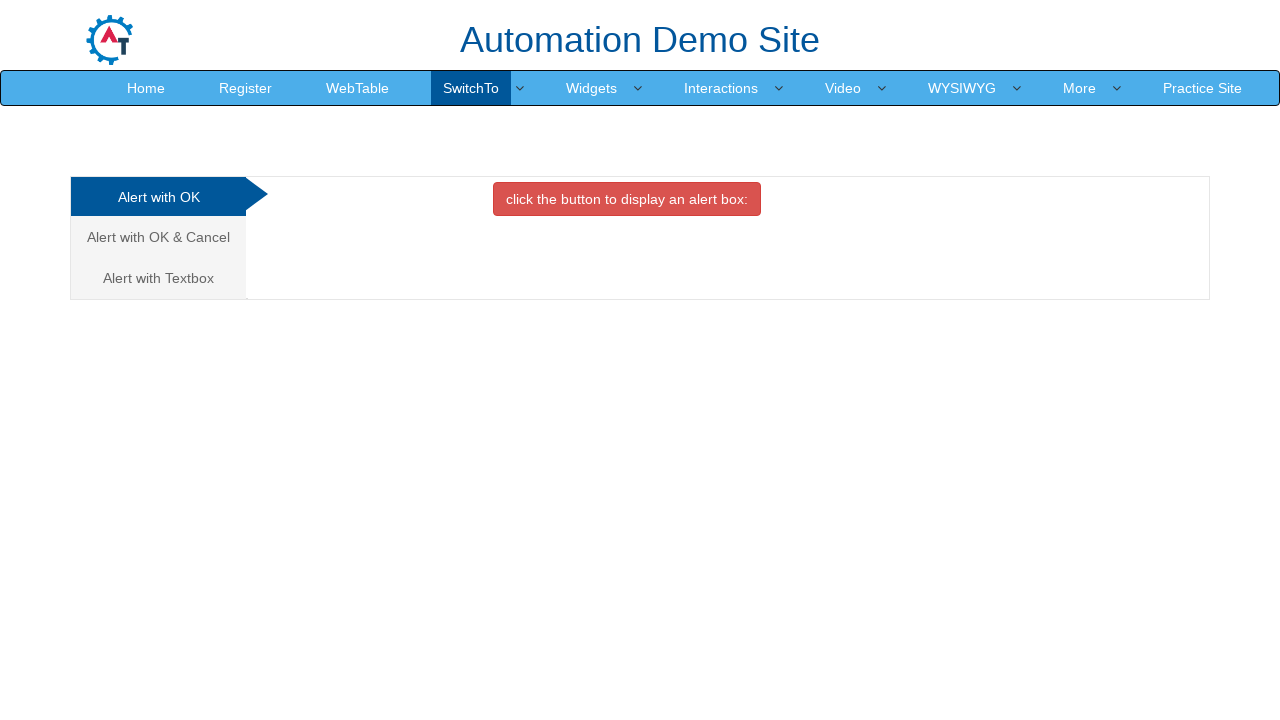

Set viewport size to 1920x1080
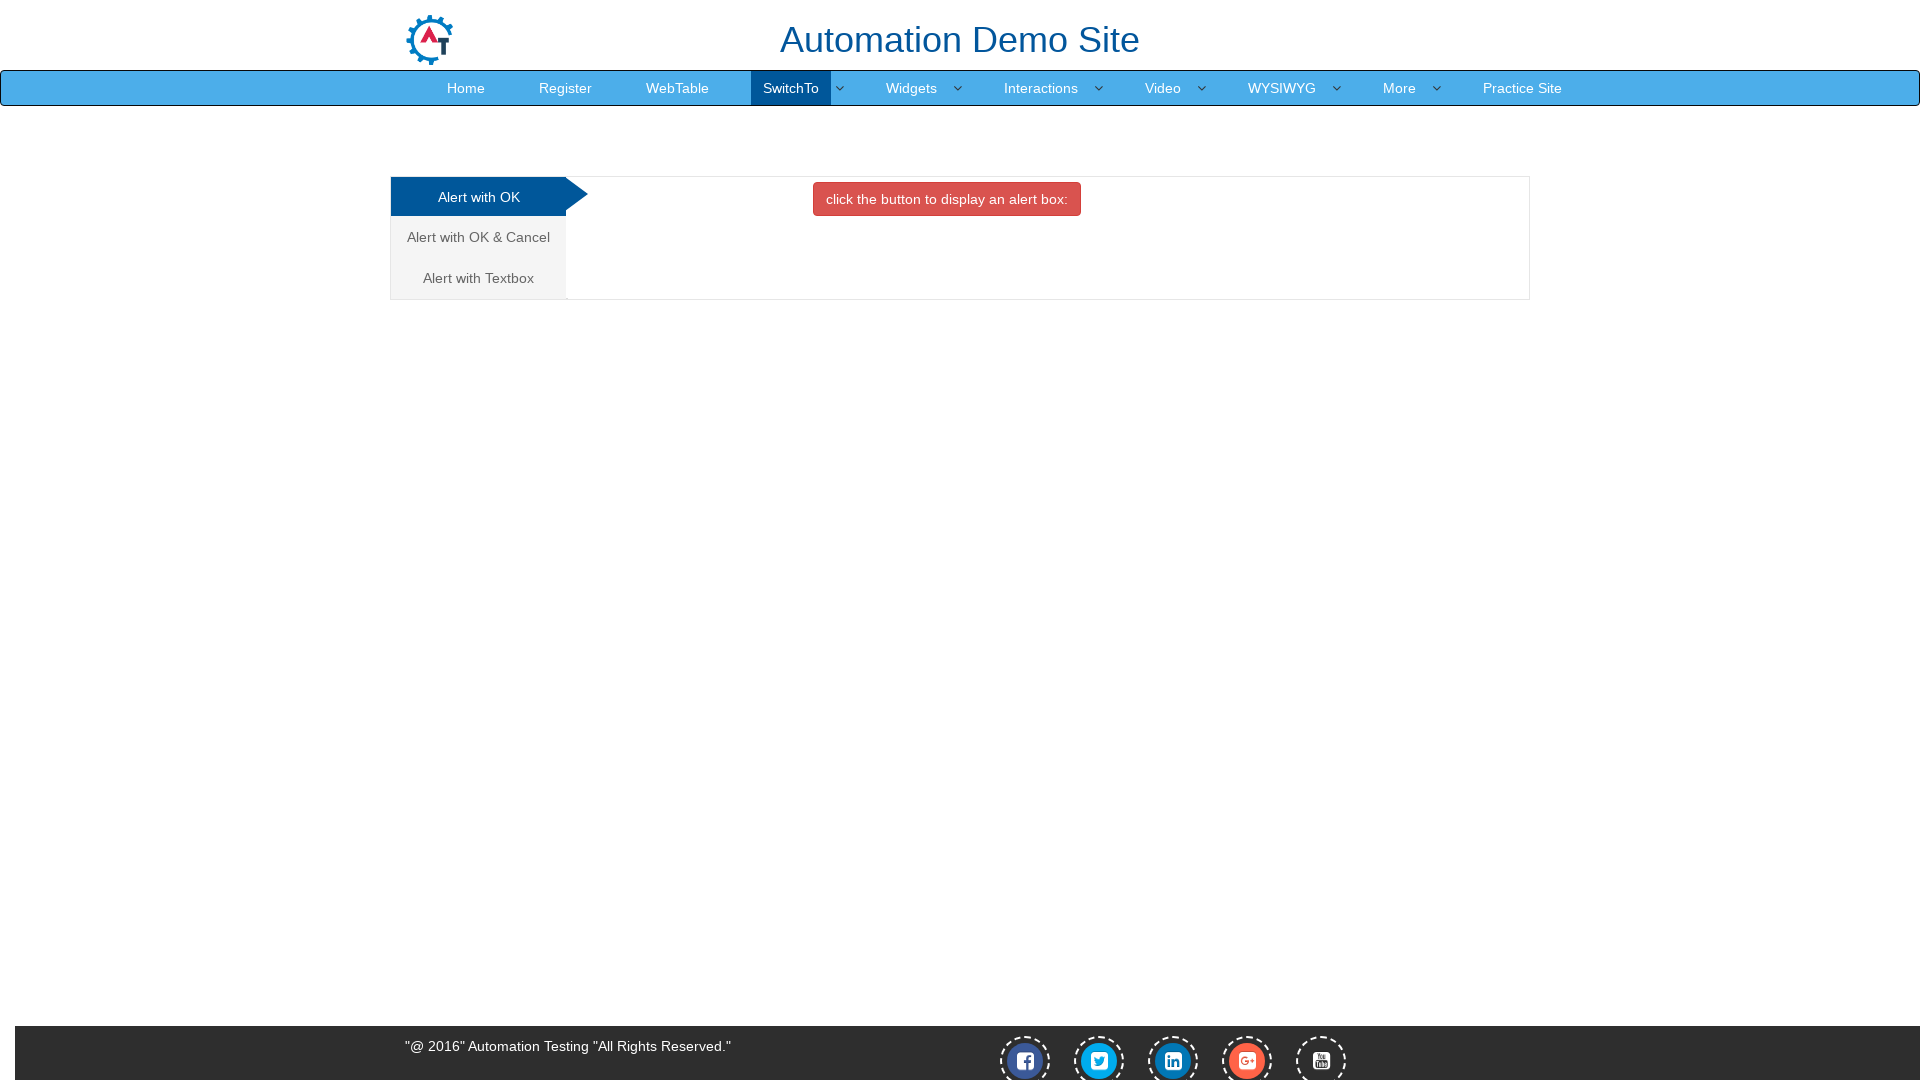

Clicked 'Alert with OK' button (red danger button) at (947, 199) on button.btn.btn-danger
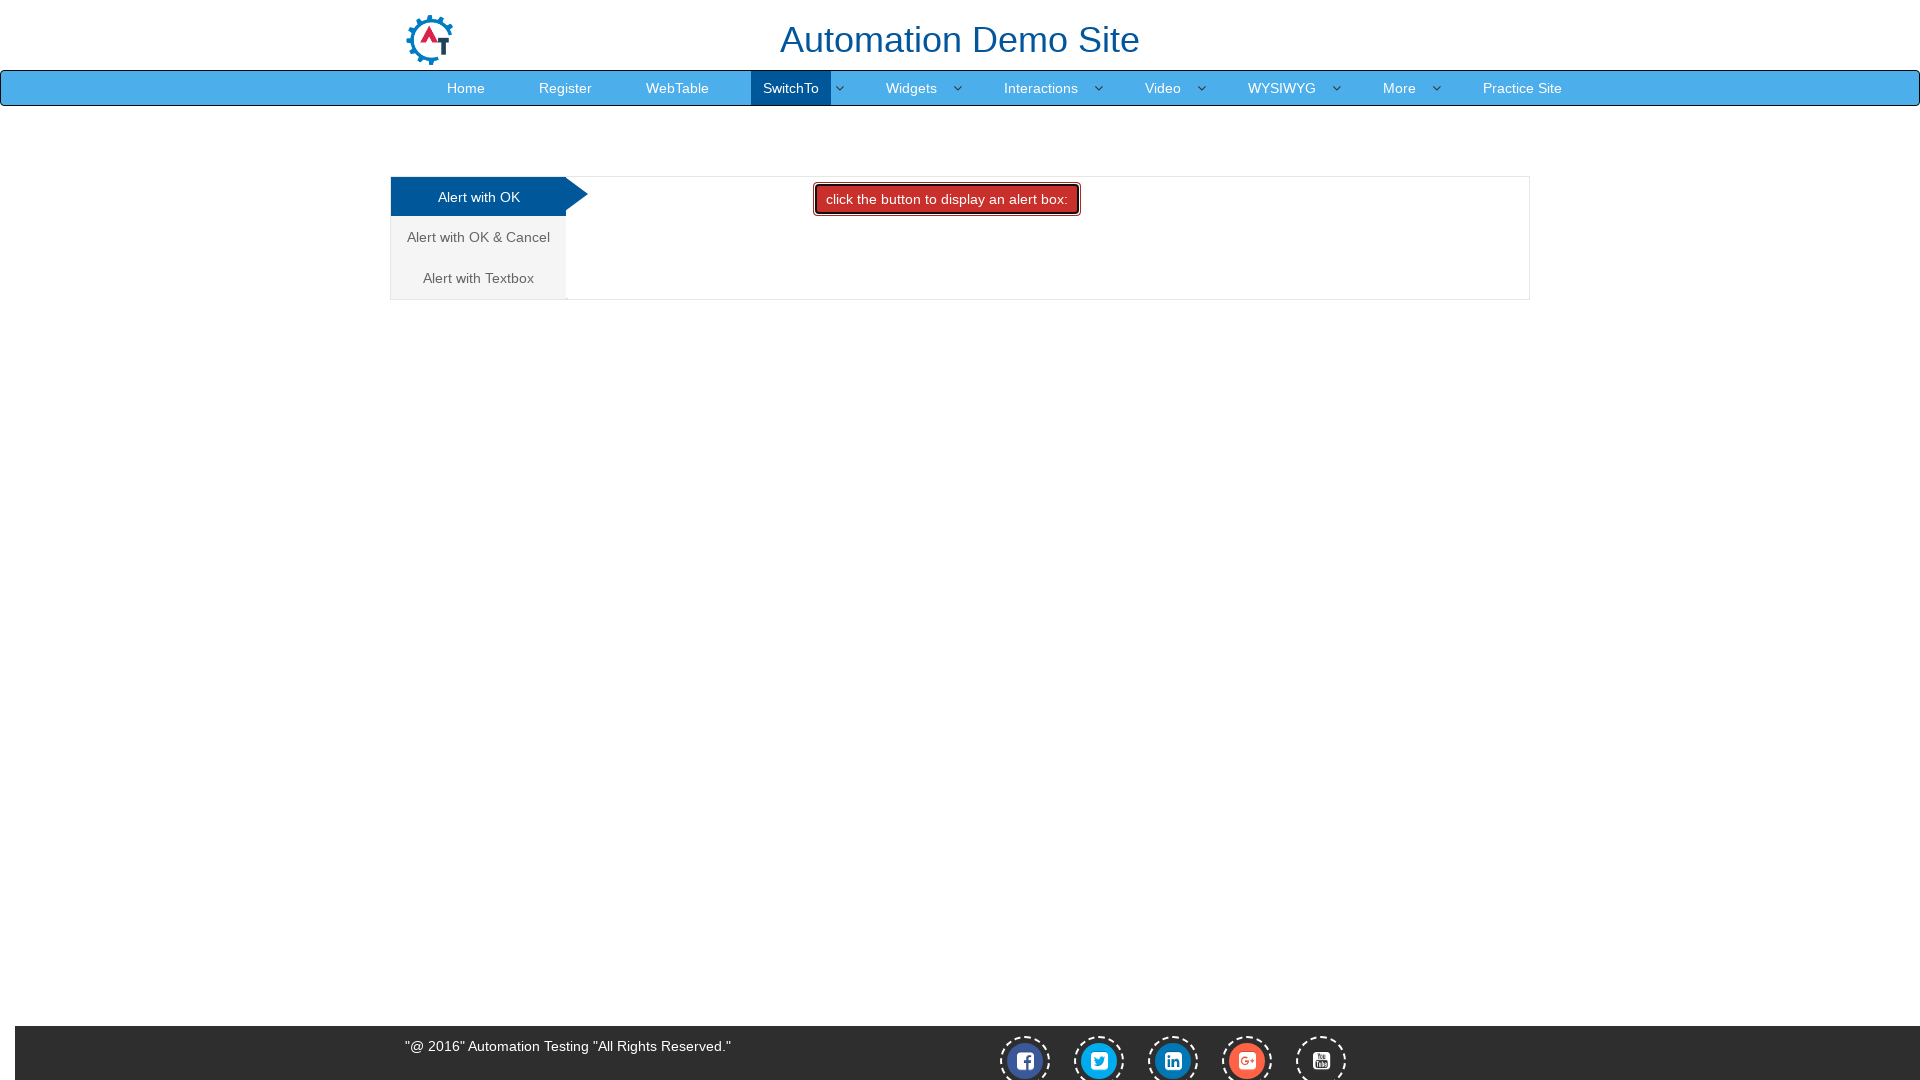

Set up dialog handler to accept alerts
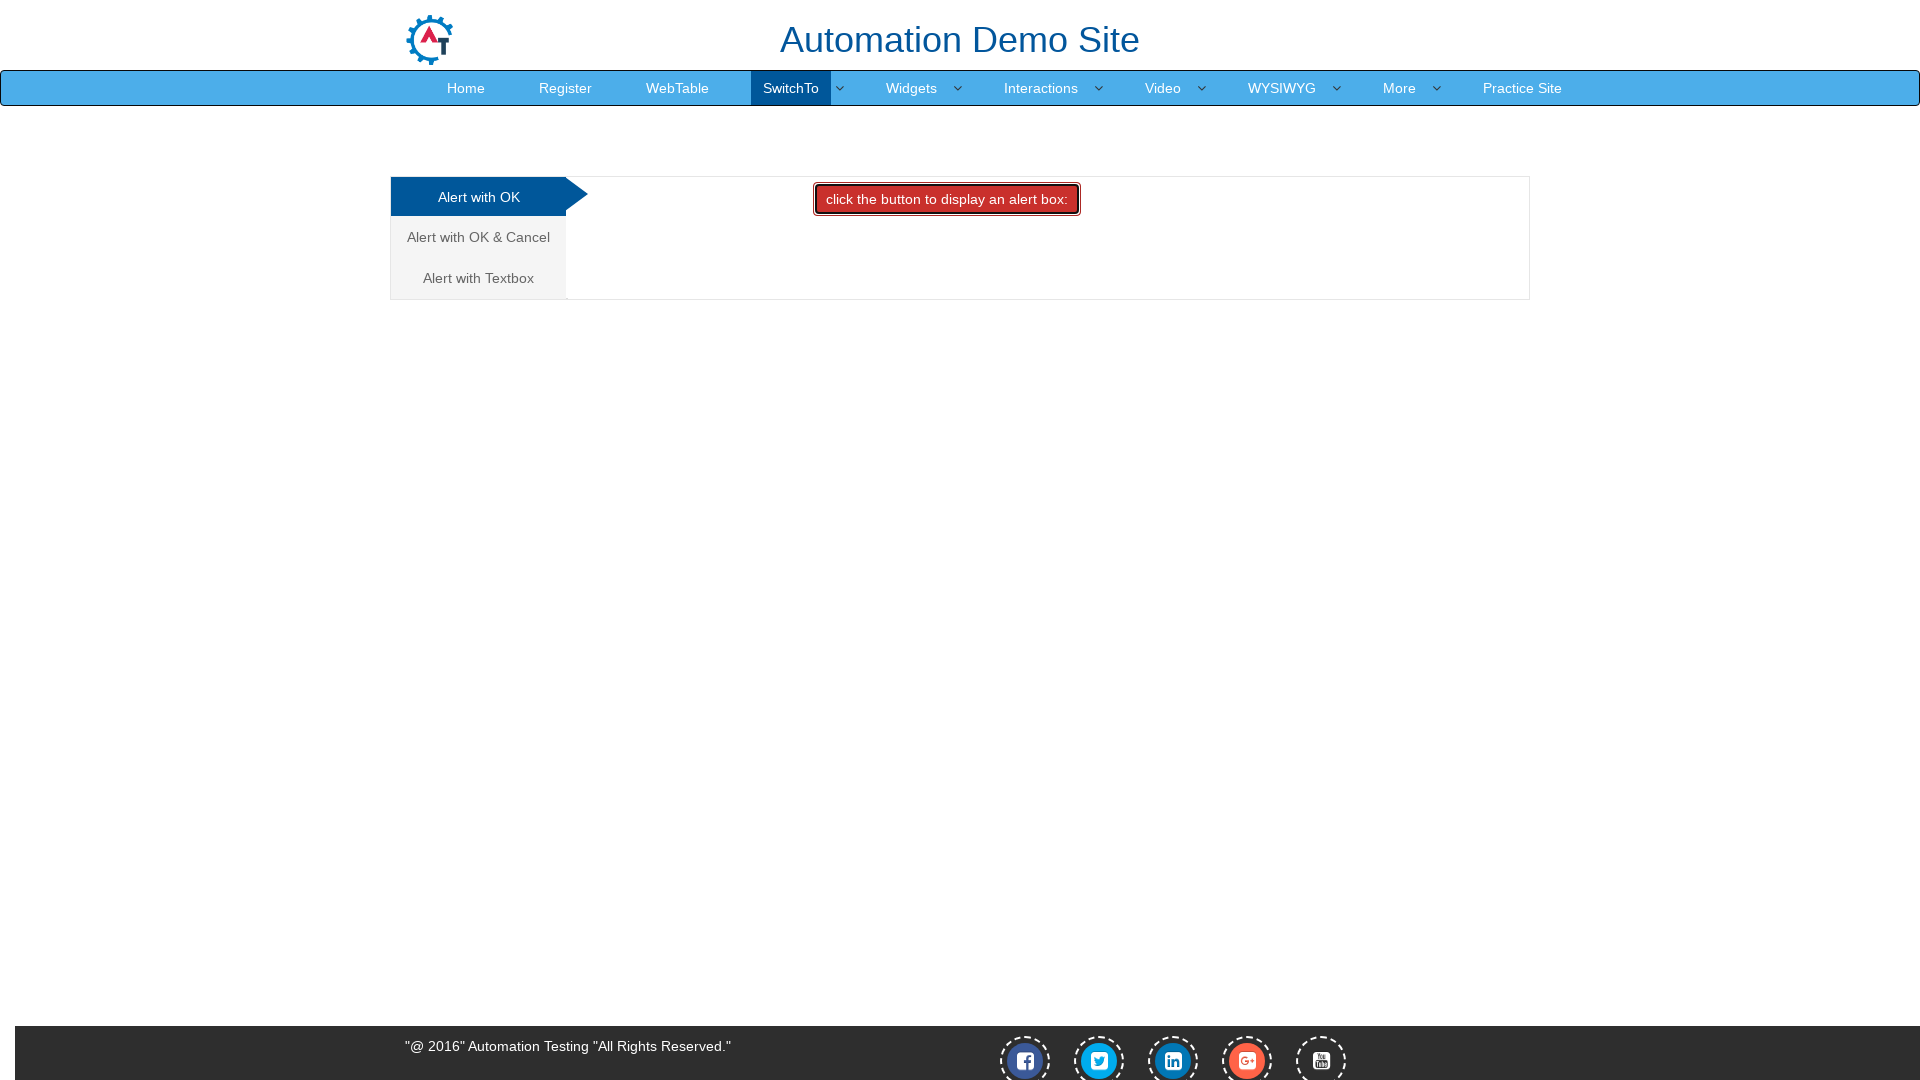

Waited 500ms for alert to be processed
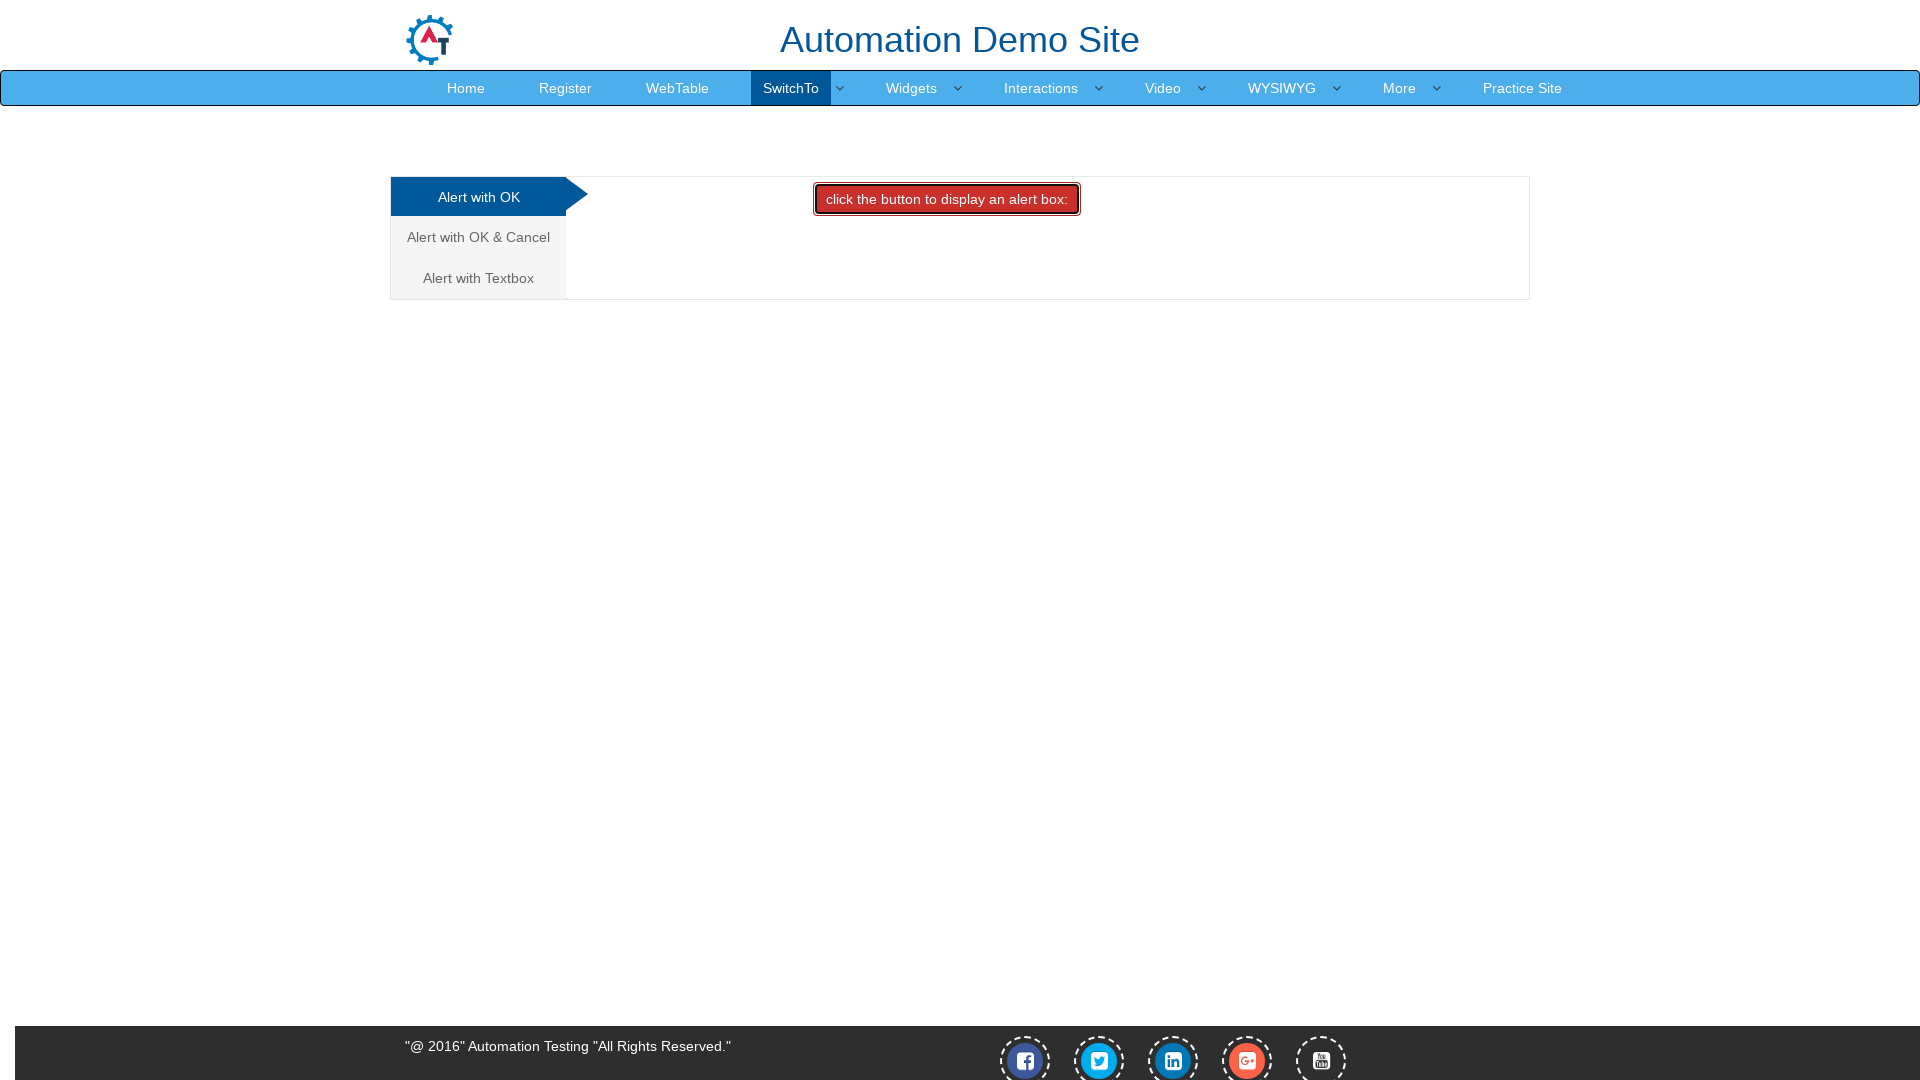

Clicked 'Alert with OK & Cancel' tab at (478, 237) on a[href='#CancelTab']
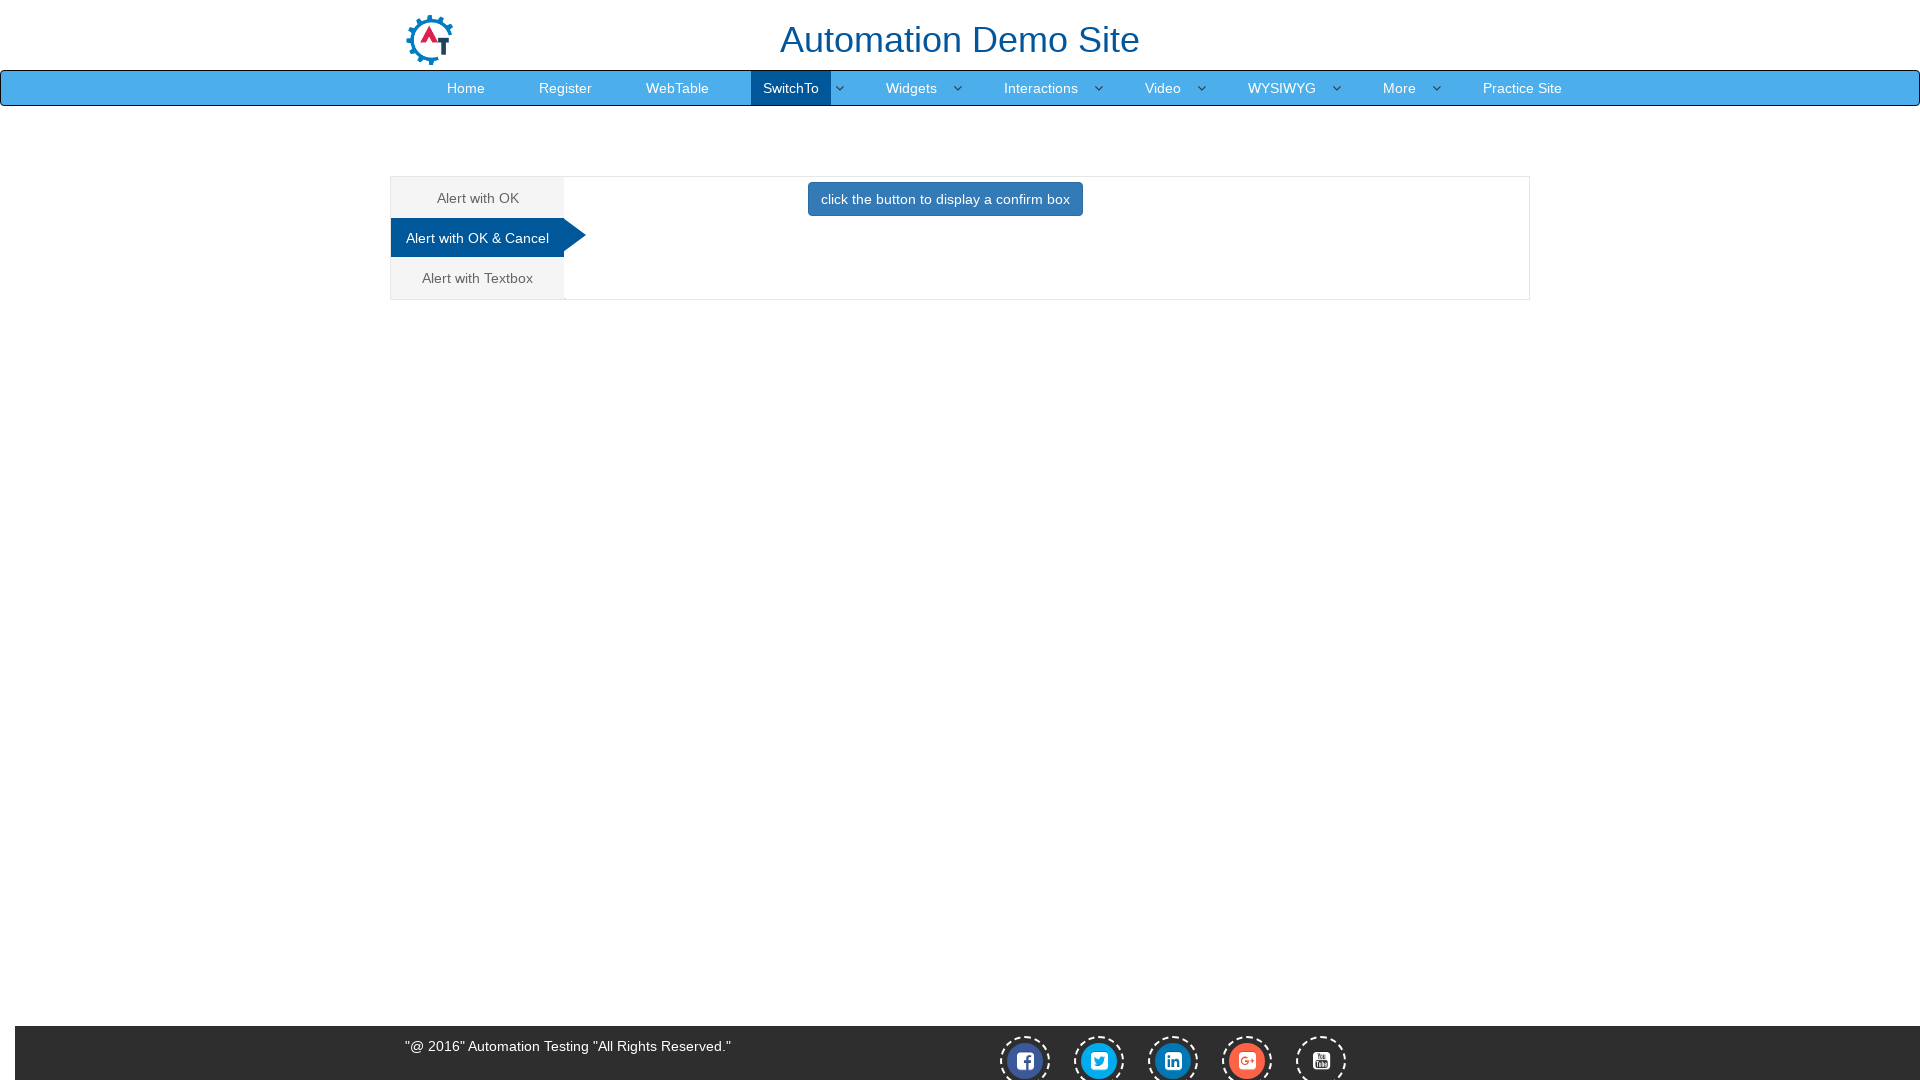

Set up dialog handler to dismiss next alert
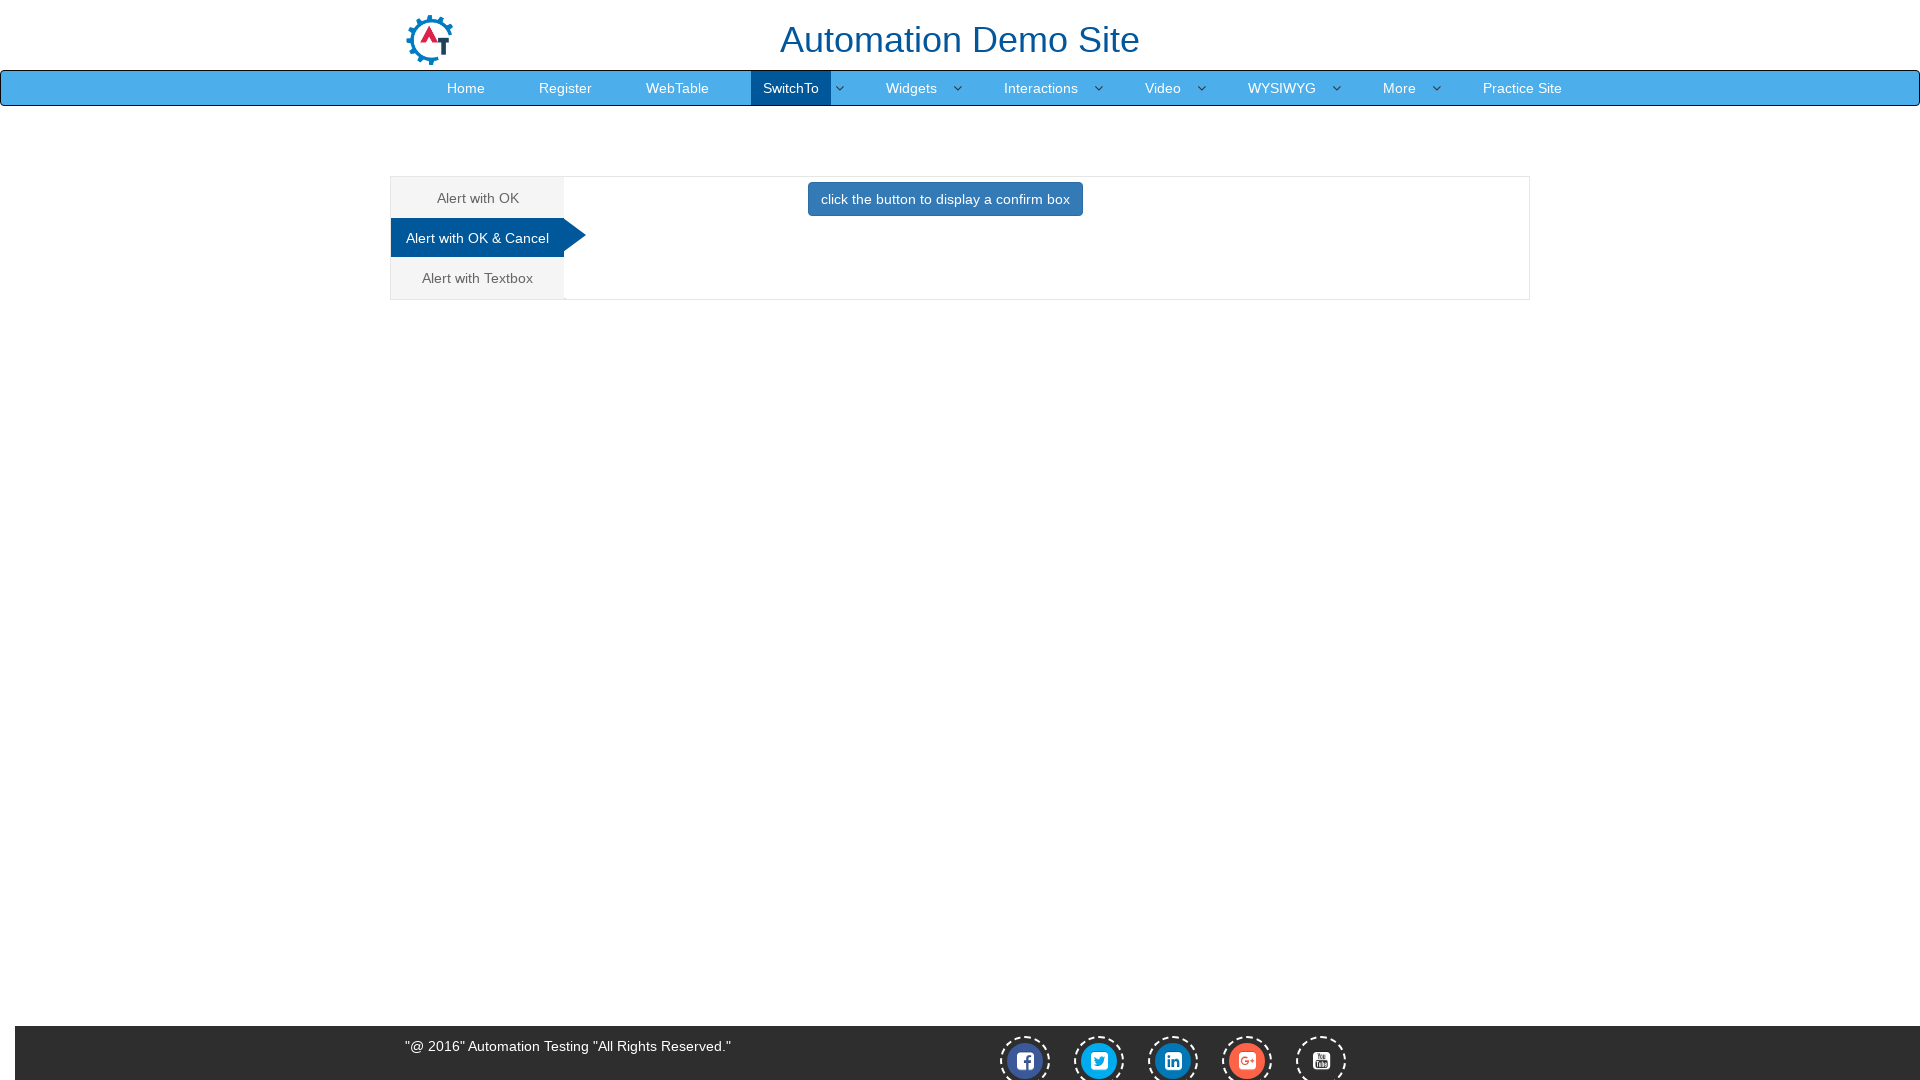

Clicked 'Alert with OK & Cancel' button (blue primary button) at (945, 199) on button.btn.btn-primary
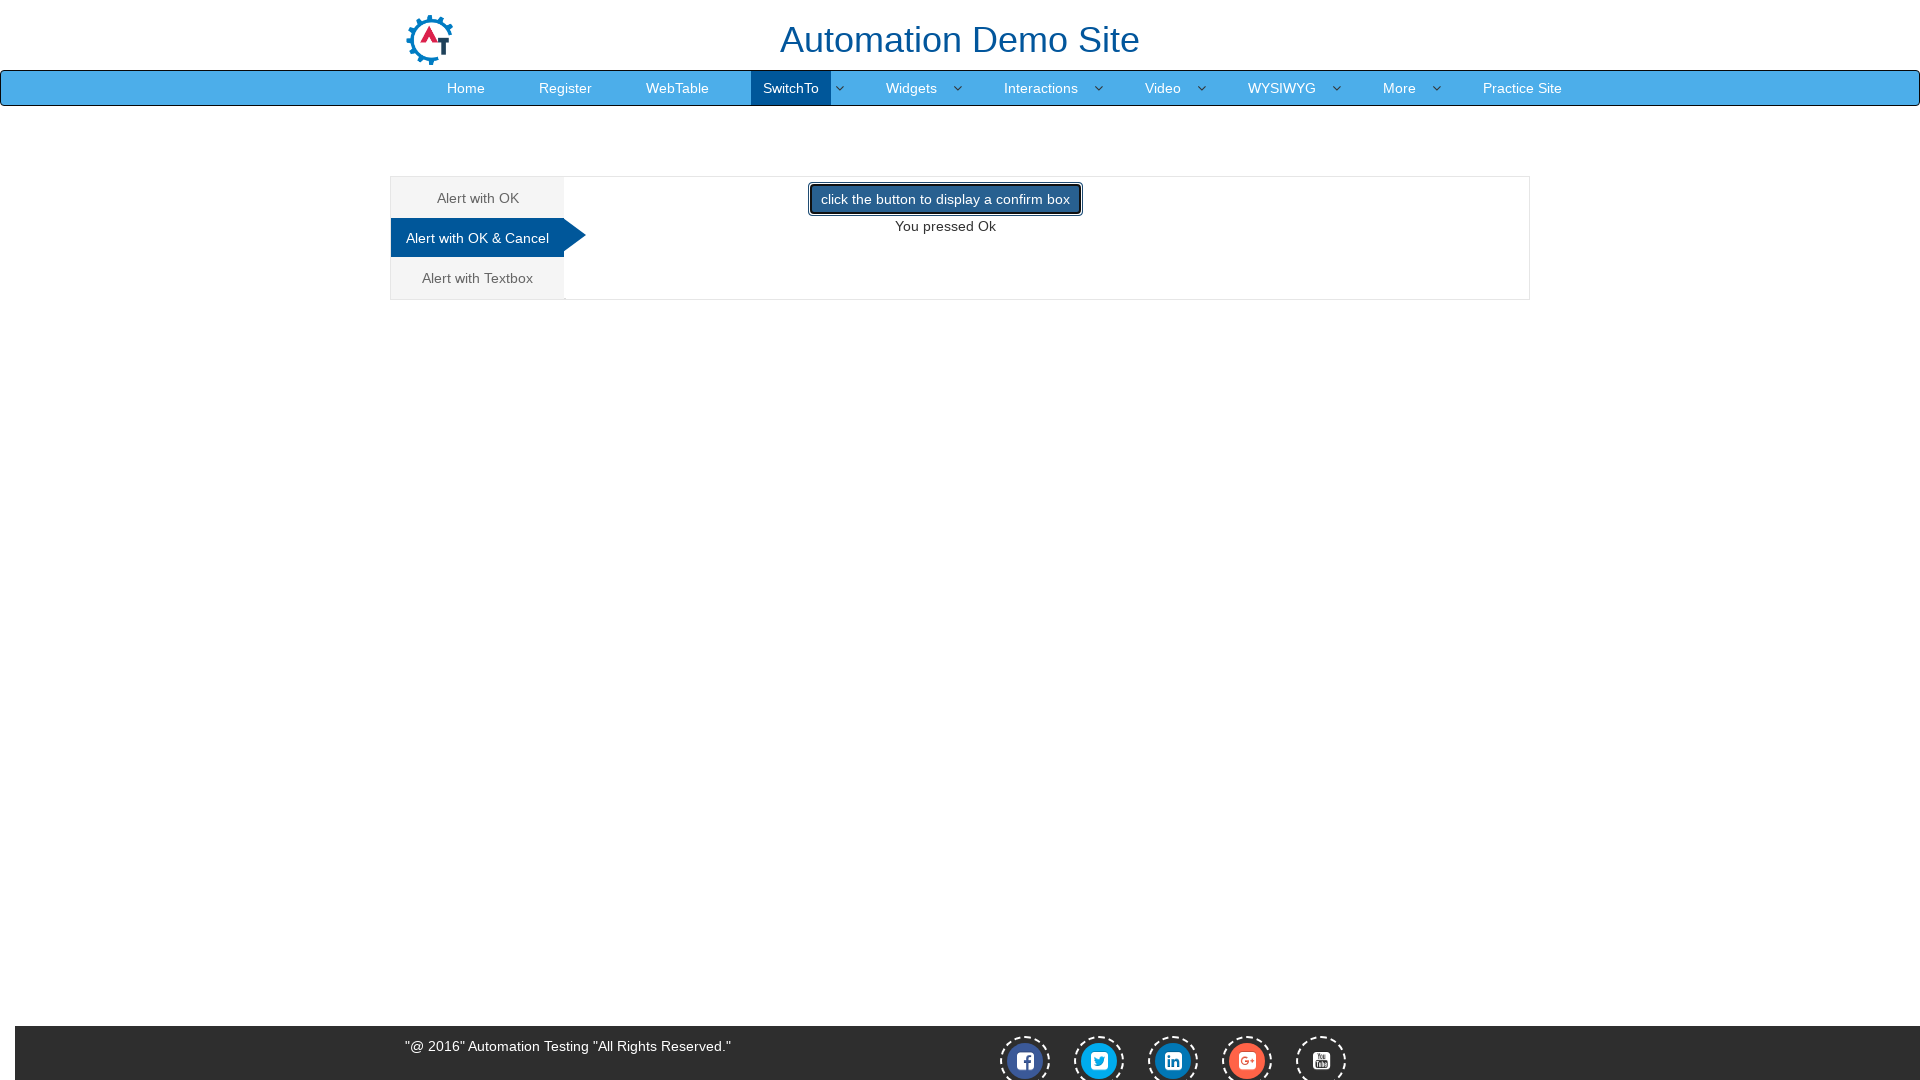

Waited 2000ms for alert dialog to be dismissed
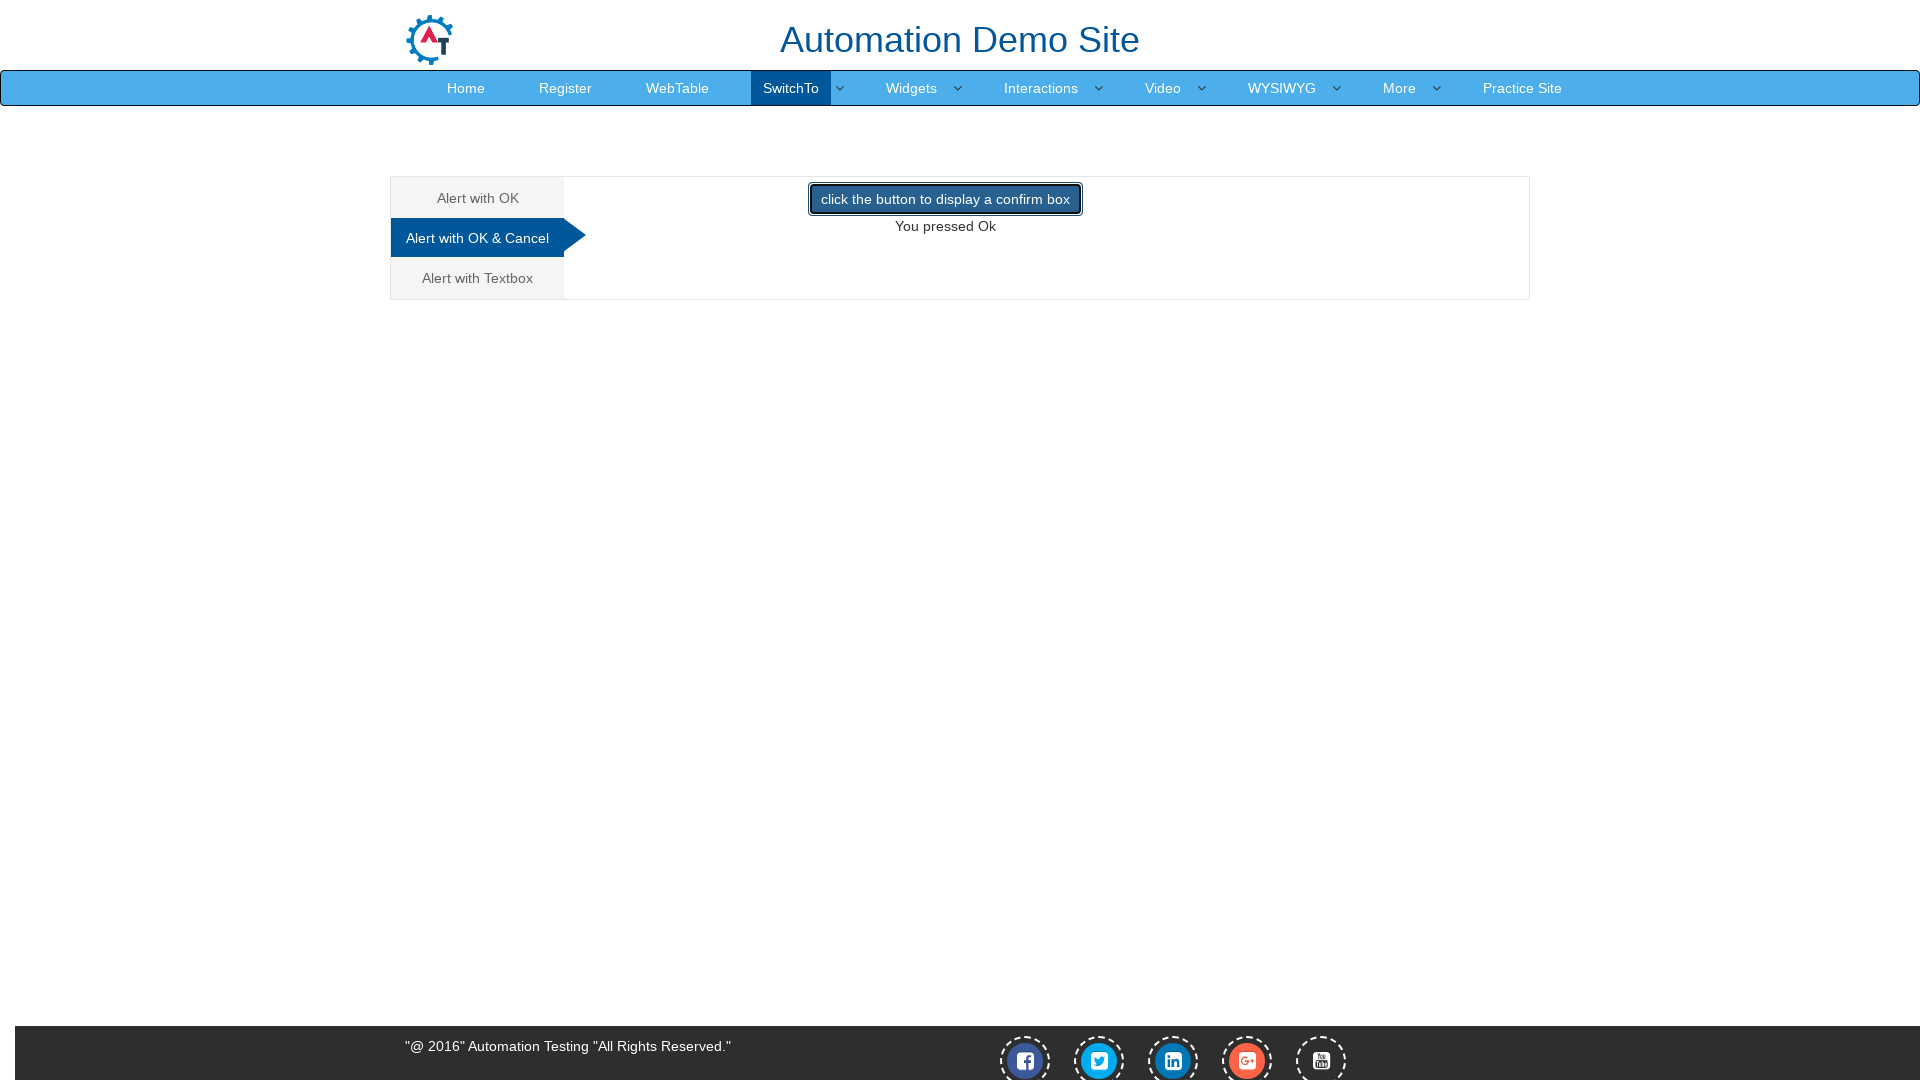

Clicked 'Alert with Textbox' tab at (478, 278) on a[href='#Textbox']
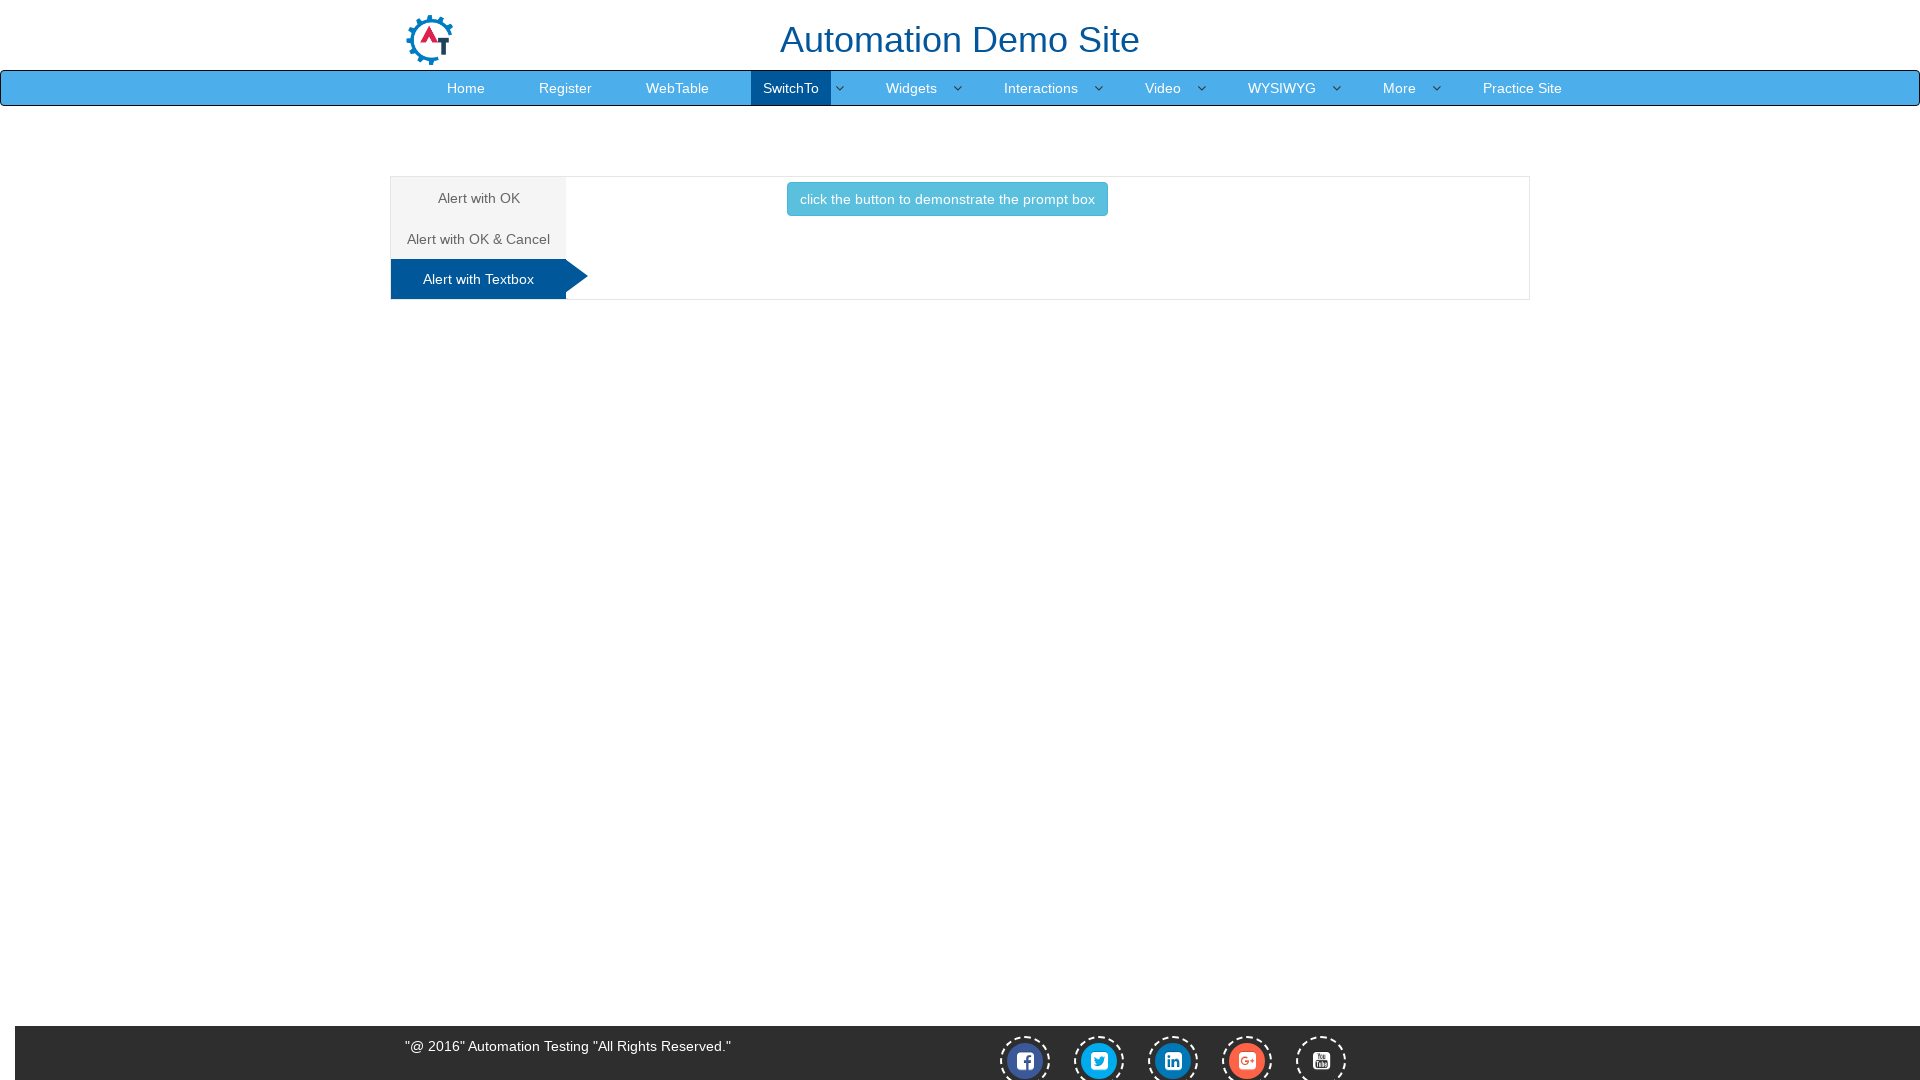

Set up dialog handler to accept prompt with text 'bharath'
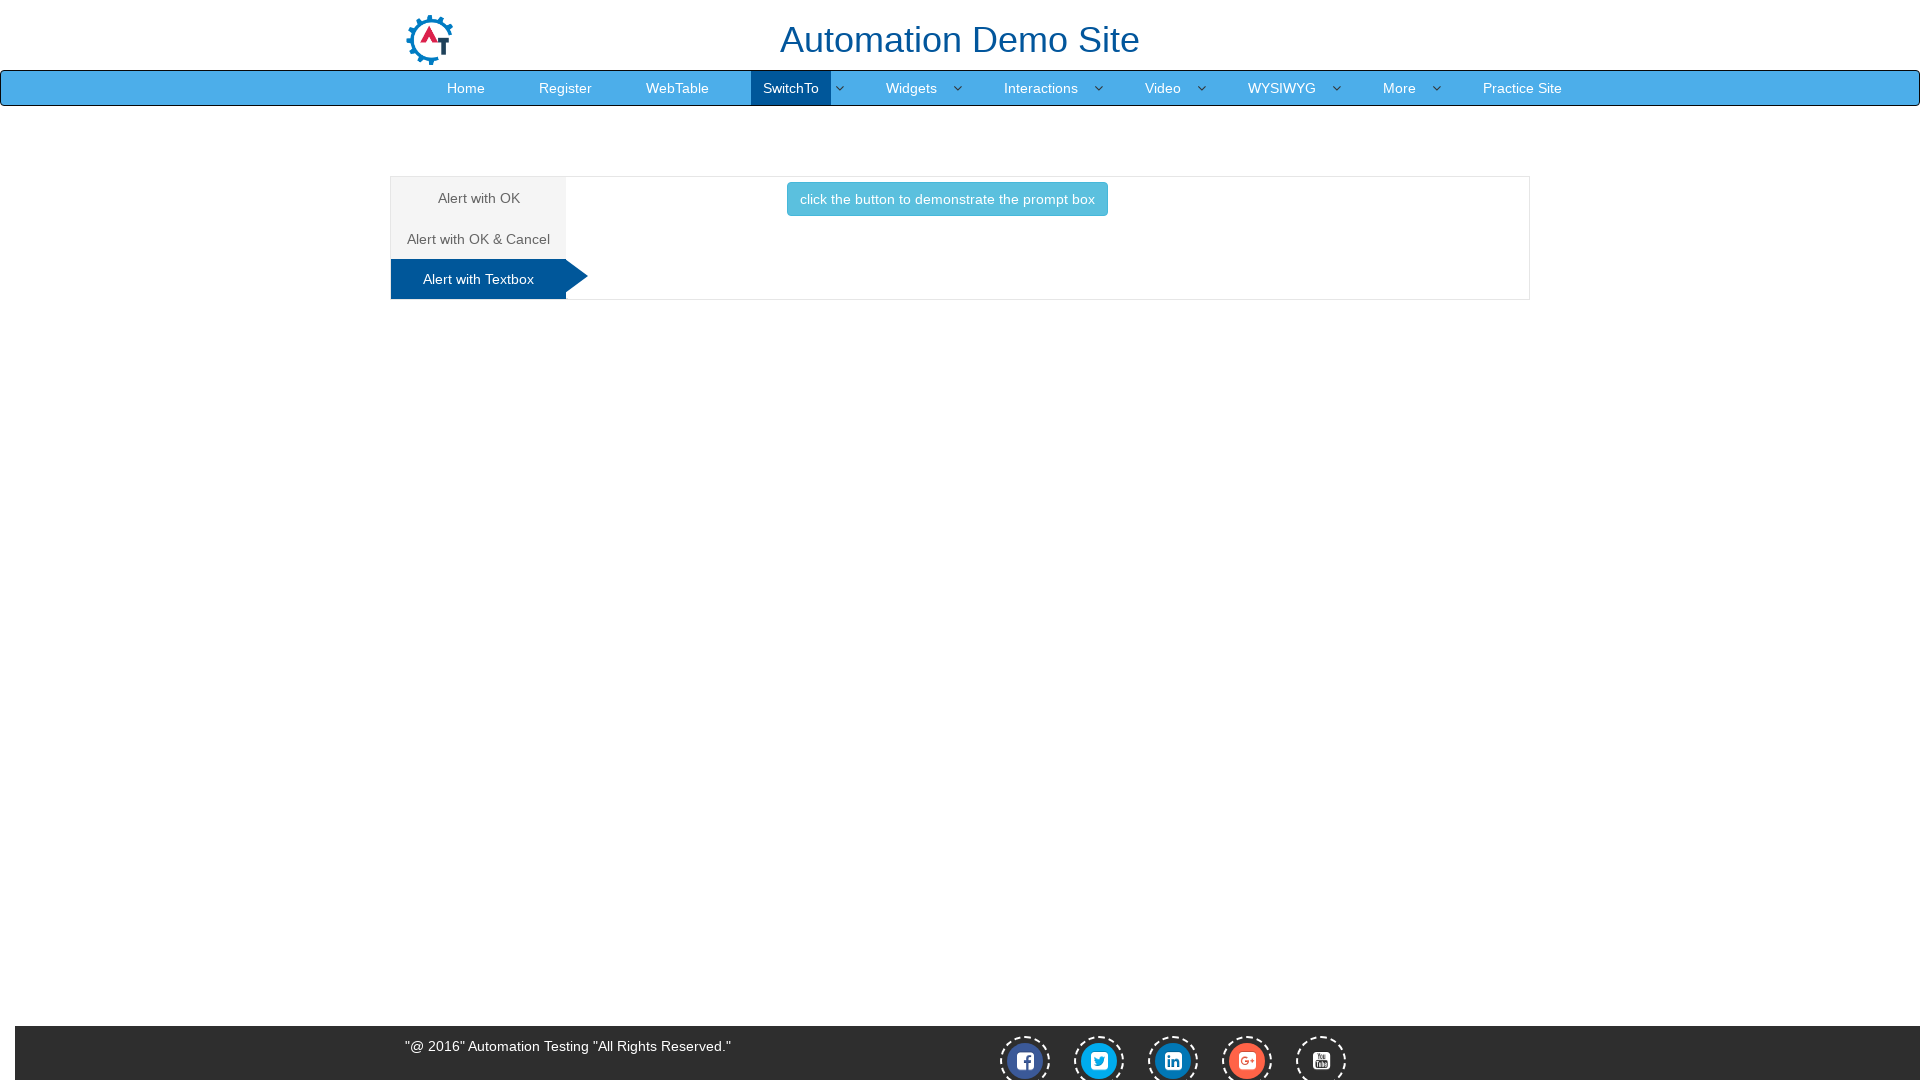

Clicked 'Alert with Textbox' button (info button) at (947, 199) on button.btn.btn-info
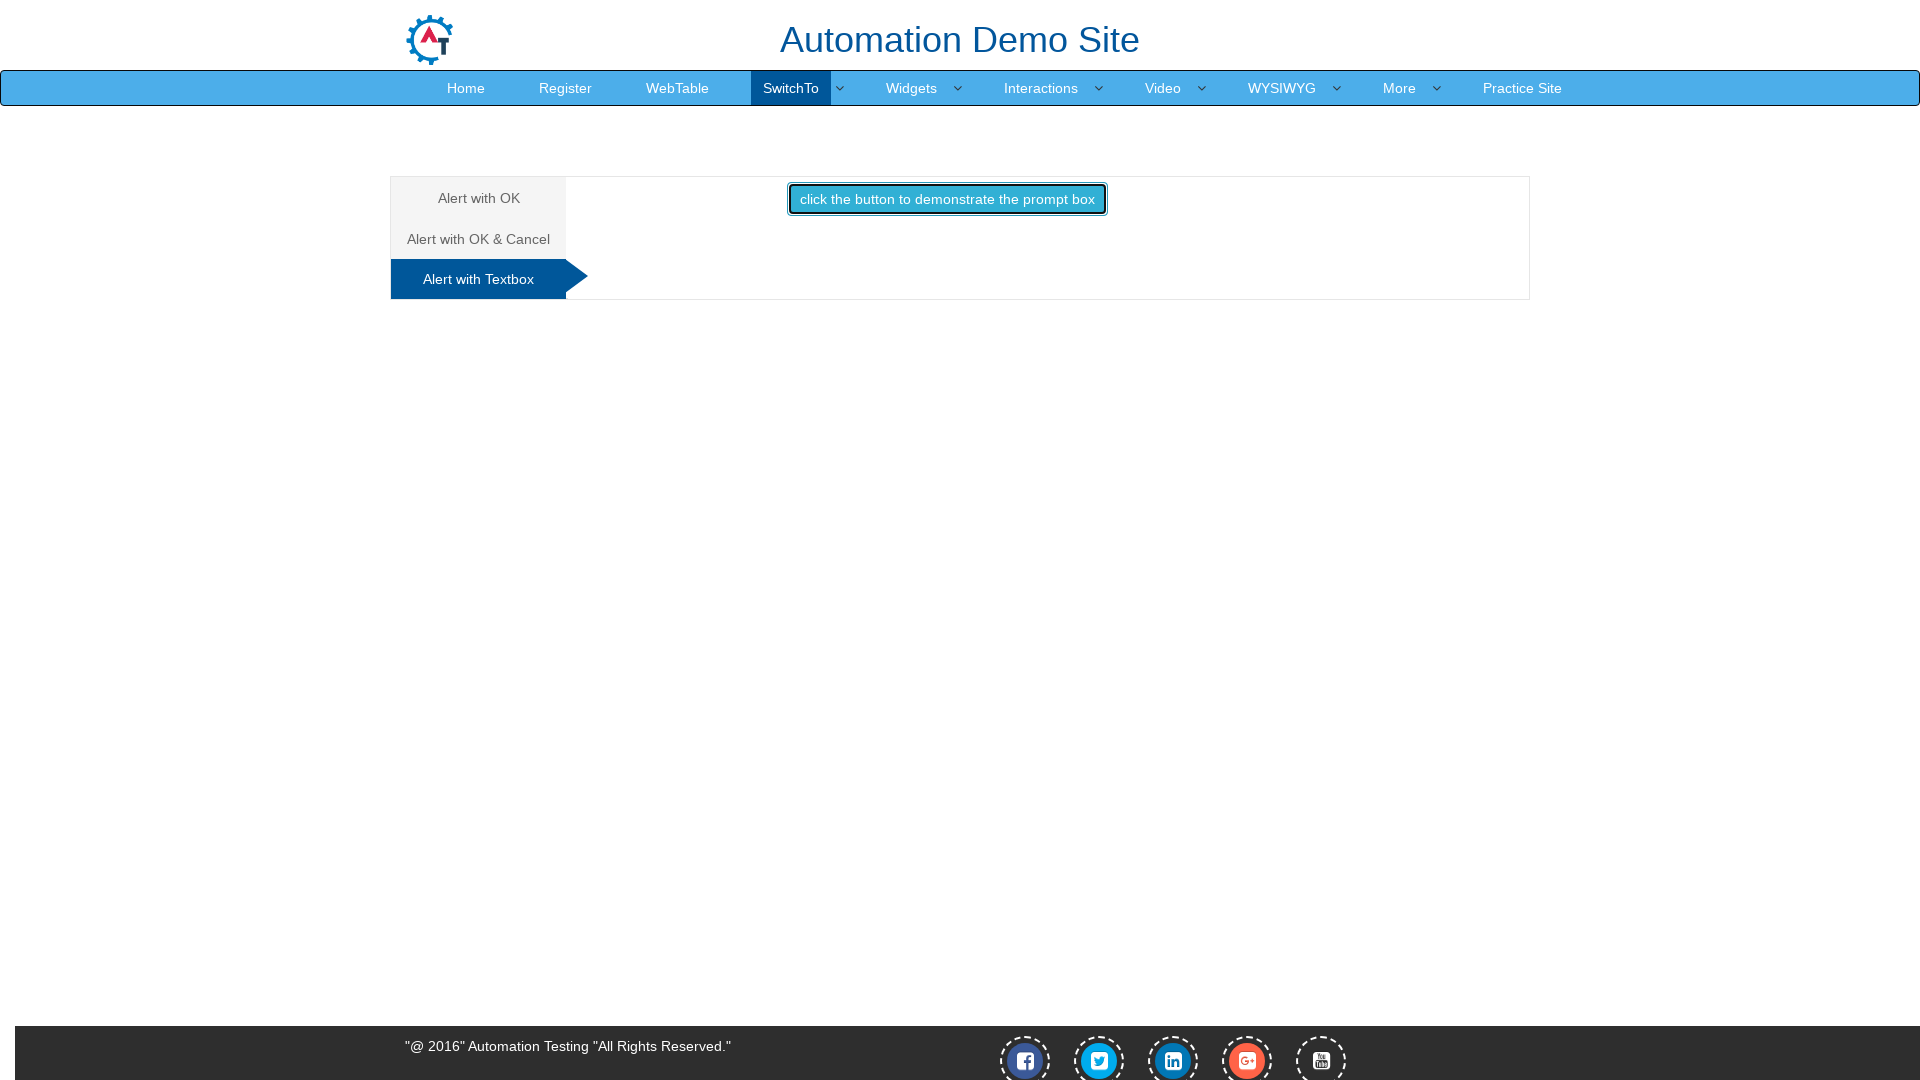

Waited 1000ms for prompt dialog to be processed
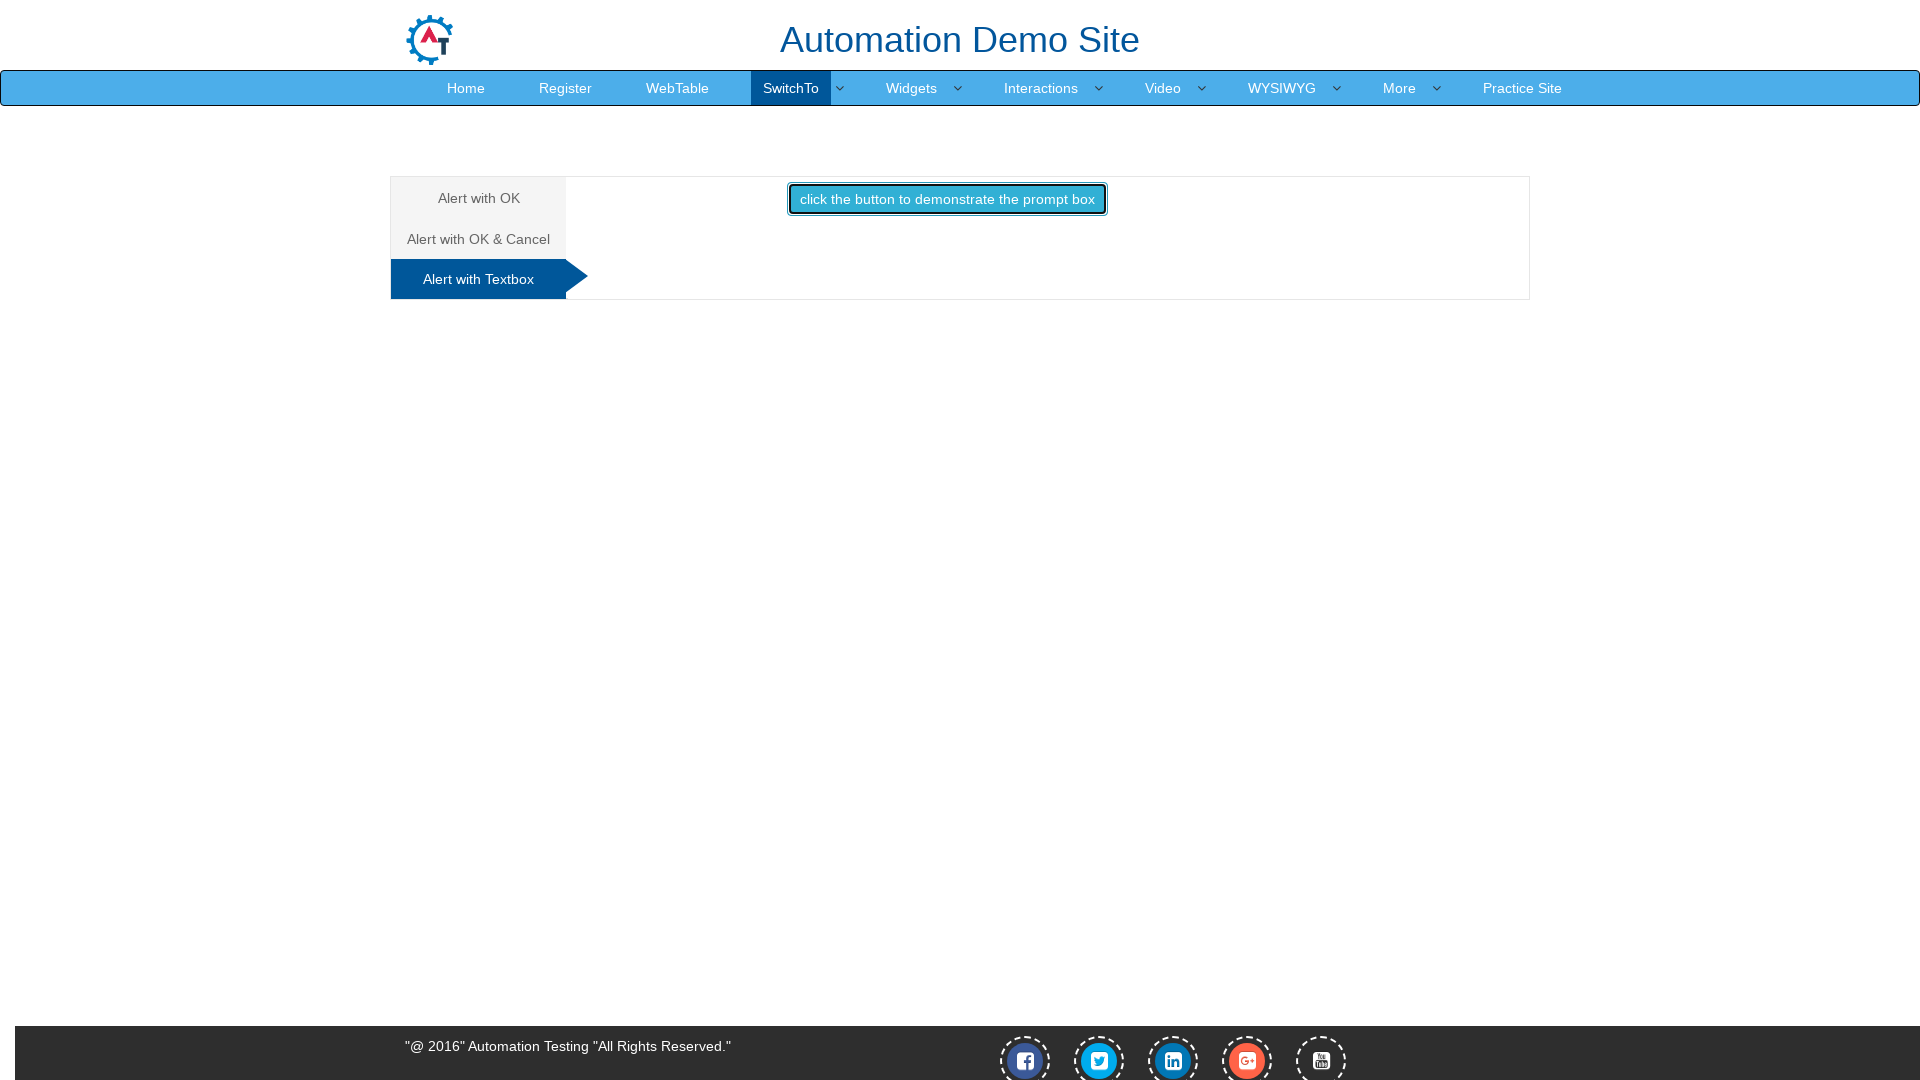

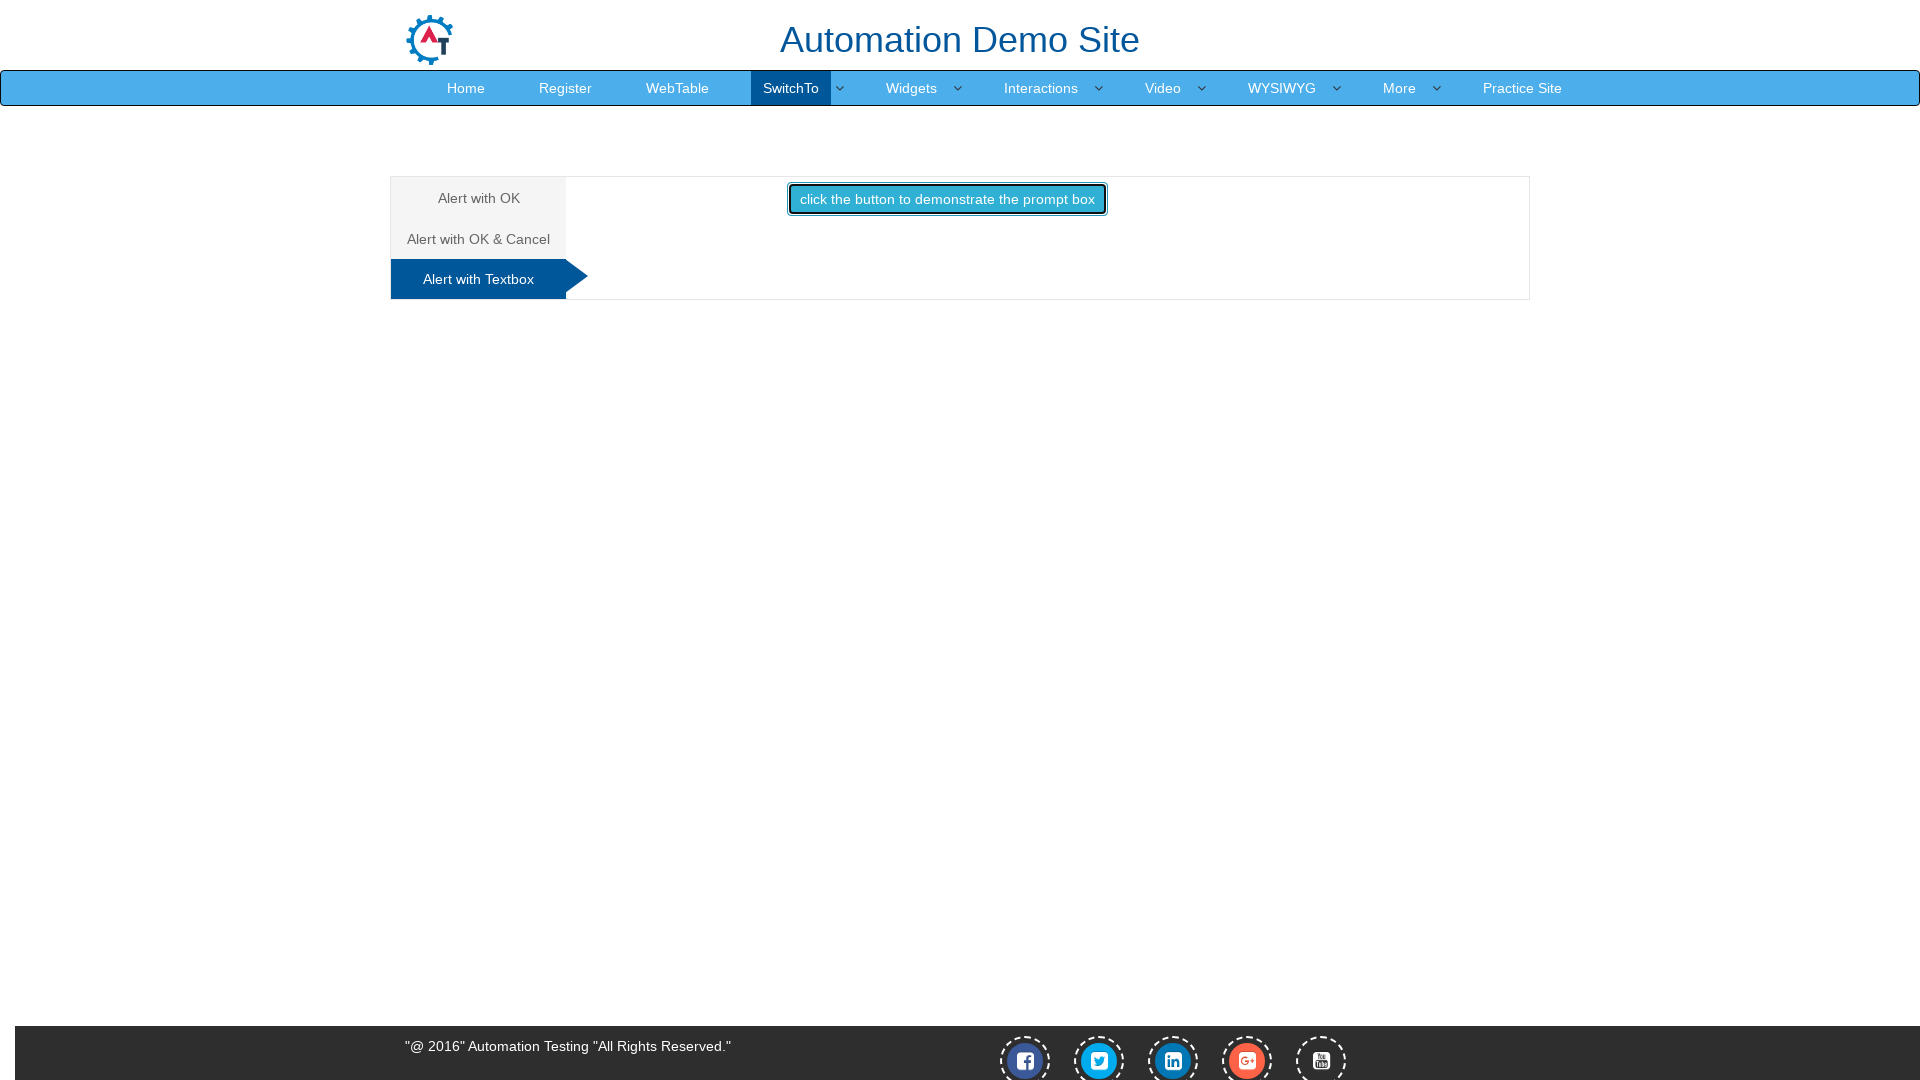